Tests a wait scenario where a button becomes clickable after a delay, clicks it, and verifies a success message is displayed

Starting URL: http://suninjuly.github.io/wait2.html

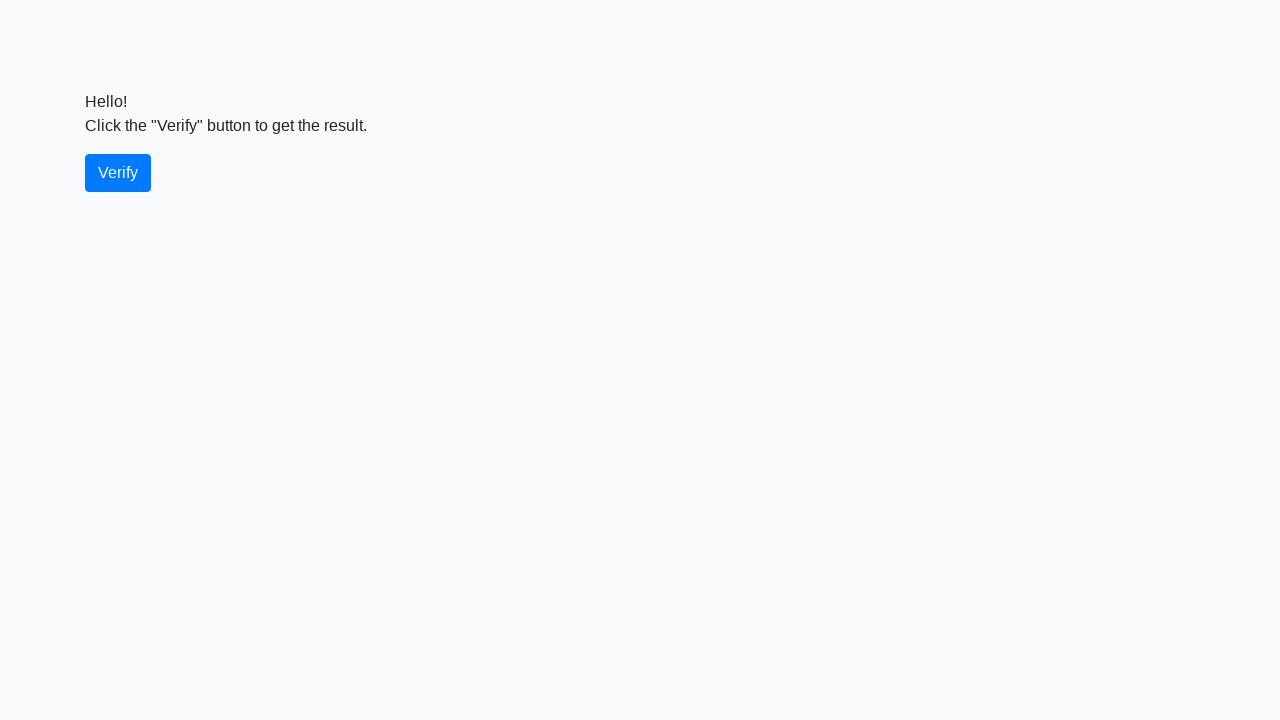

Waited for verify button to become visible
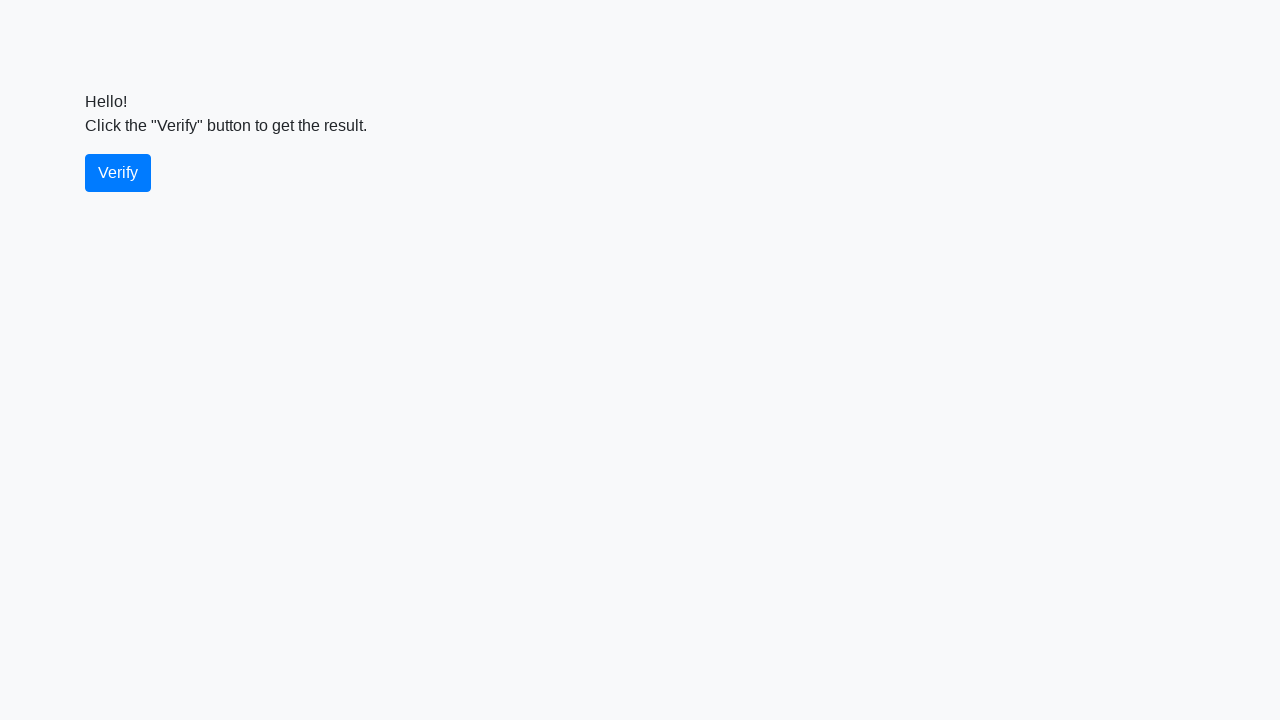

Clicked the verify button at (118, 173) on #verify
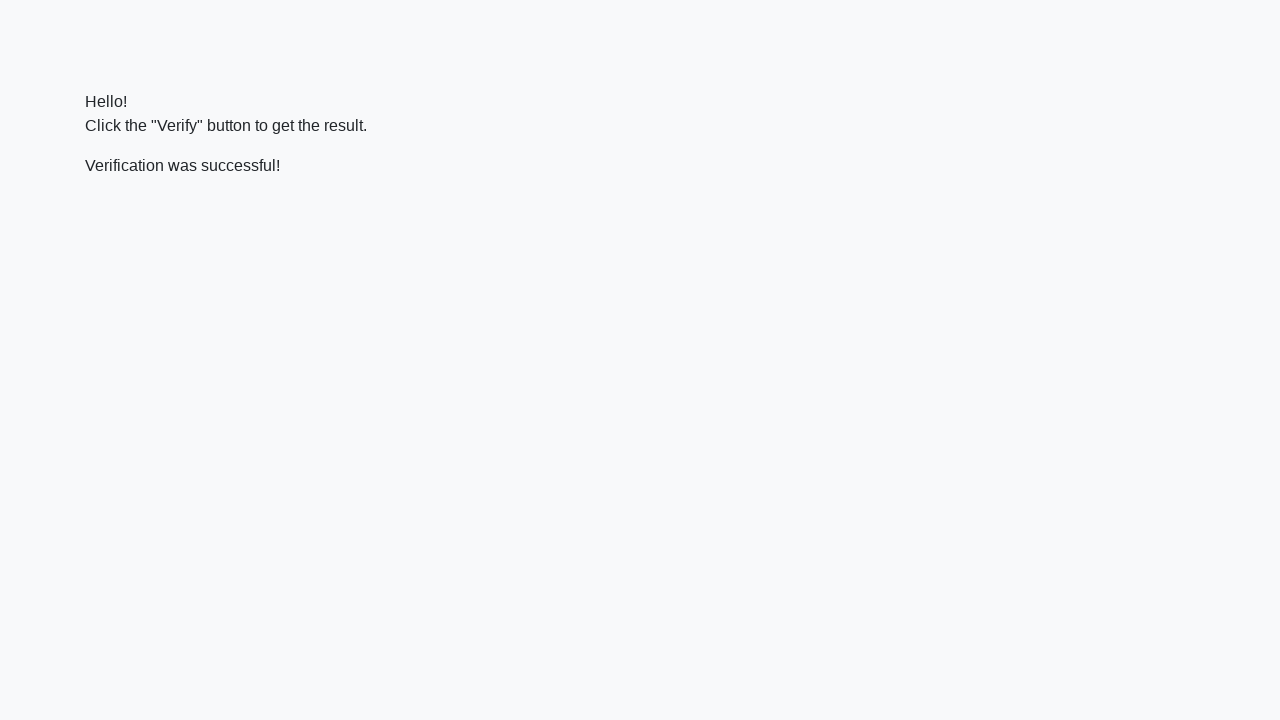

Located the verify message element
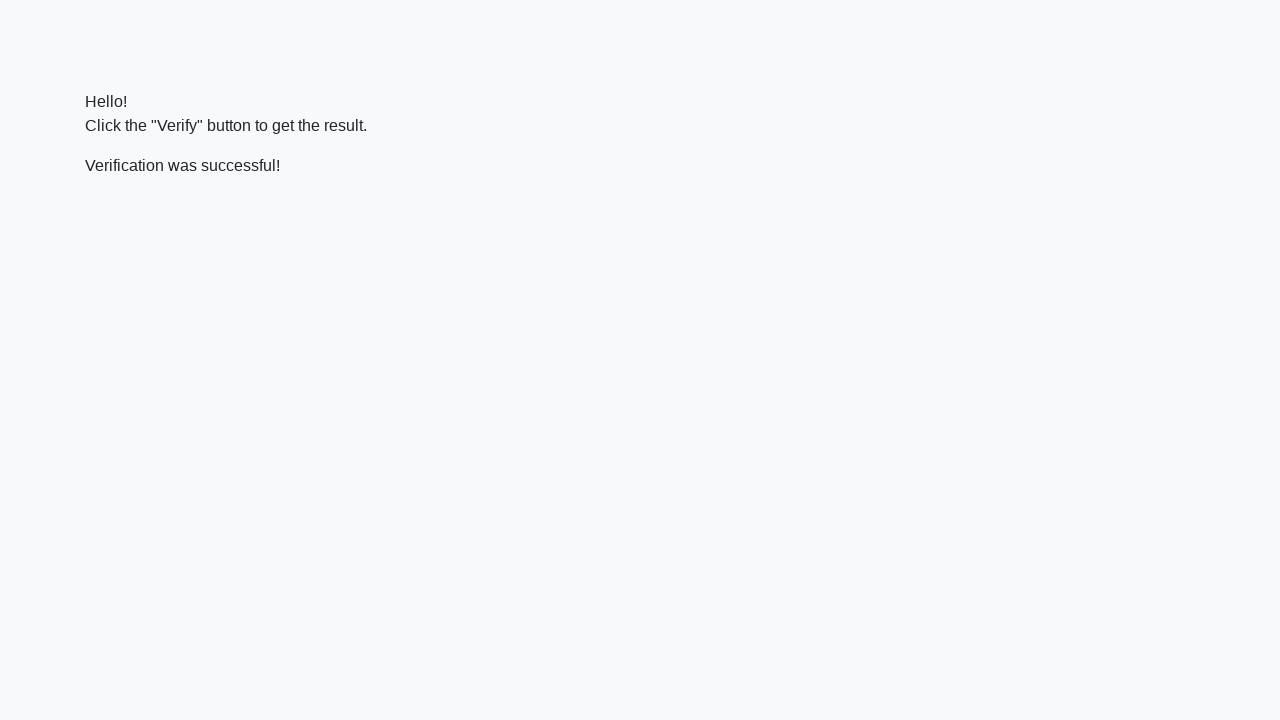

Verified that success message contains 'successful'
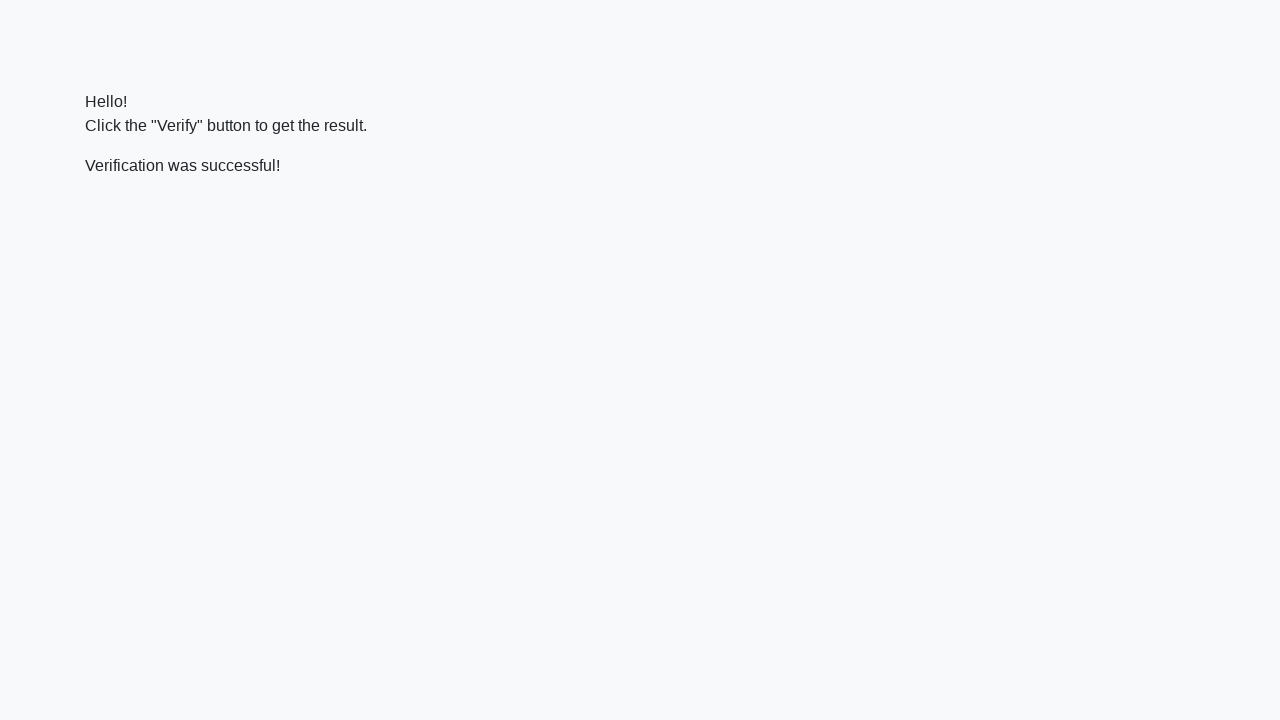

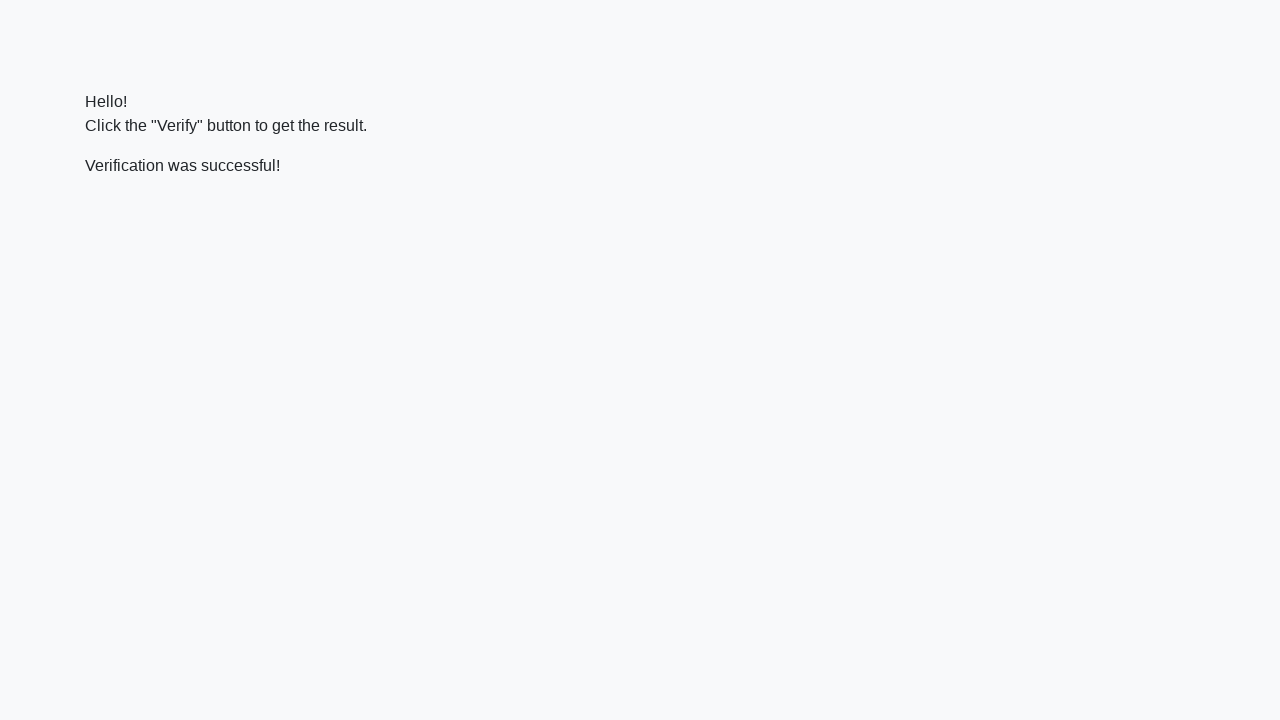